Tests clearing the complete state of all items by checking and then unchecking the toggle all

Starting URL: https://demo.playwright.dev/todomvc

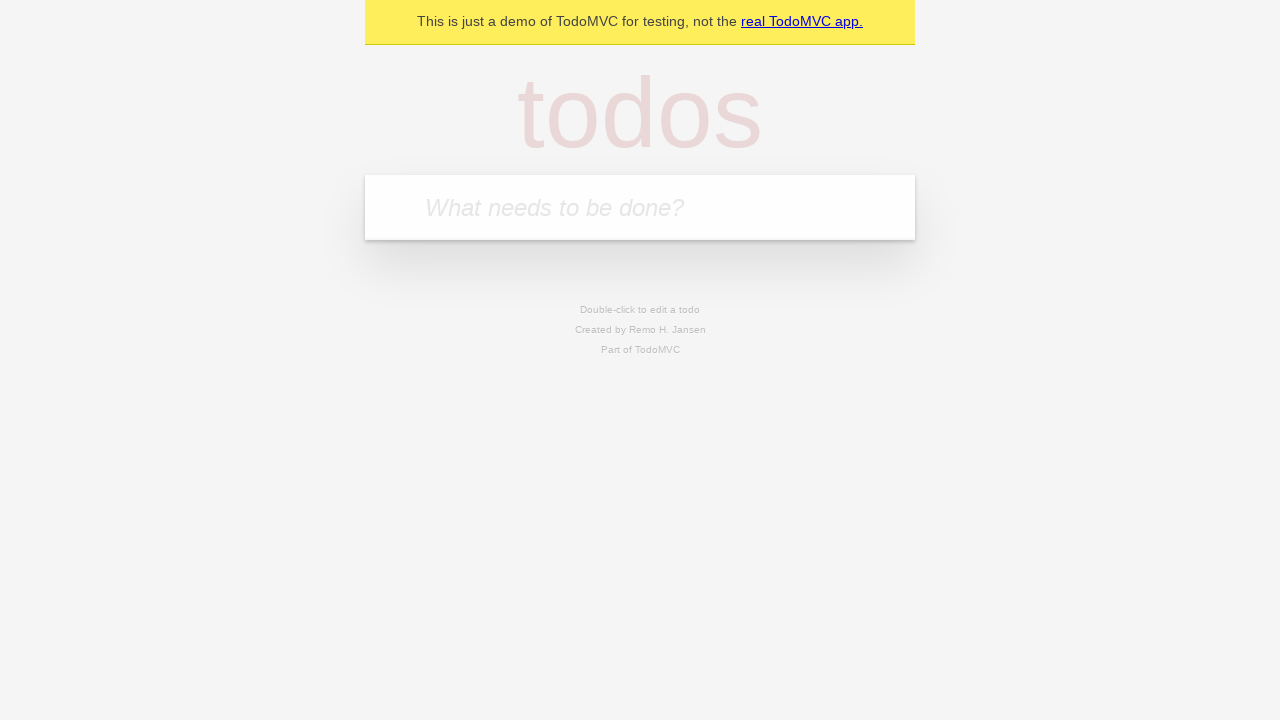

Filled todo input with 'buy some cheese' on internal:attr=[placeholder="What needs to be done?"i]
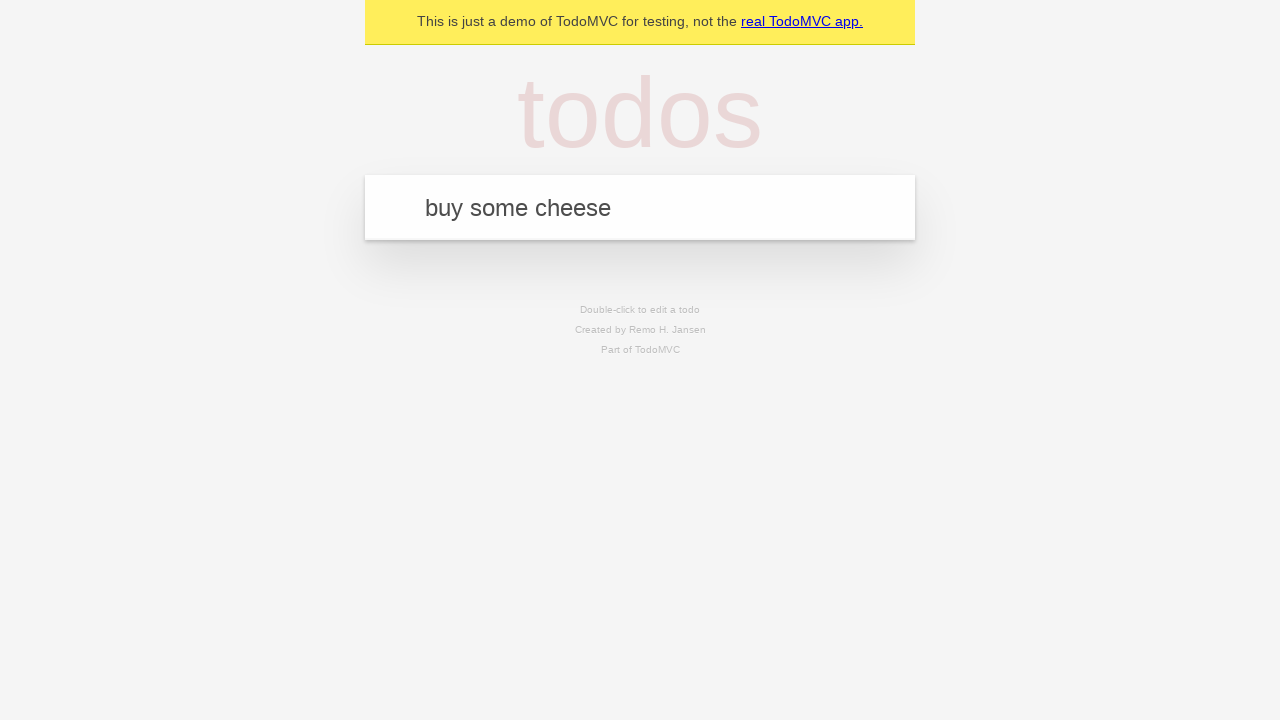

Pressed Enter to create first todo on internal:attr=[placeholder="What needs to be done?"i]
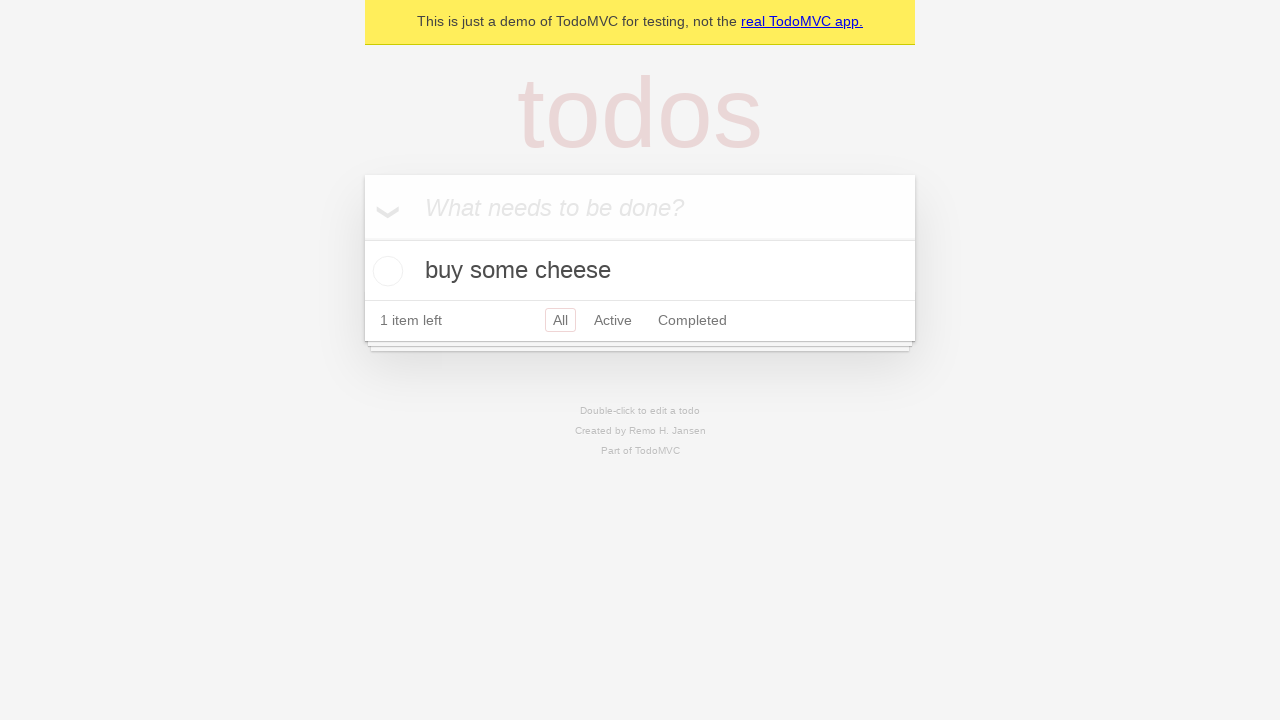

Filled todo input with 'feed the cat' on internal:attr=[placeholder="What needs to be done?"i]
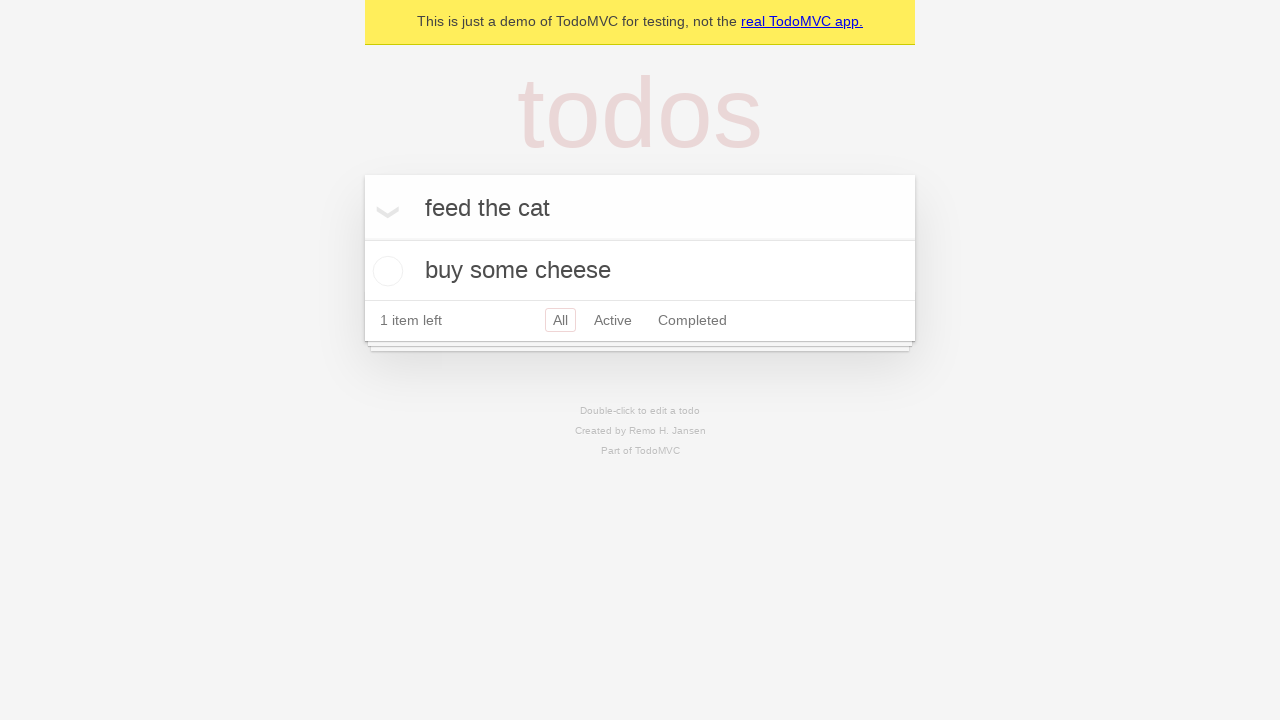

Pressed Enter to create second todo on internal:attr=[placeholder="What needs to be done?"i]
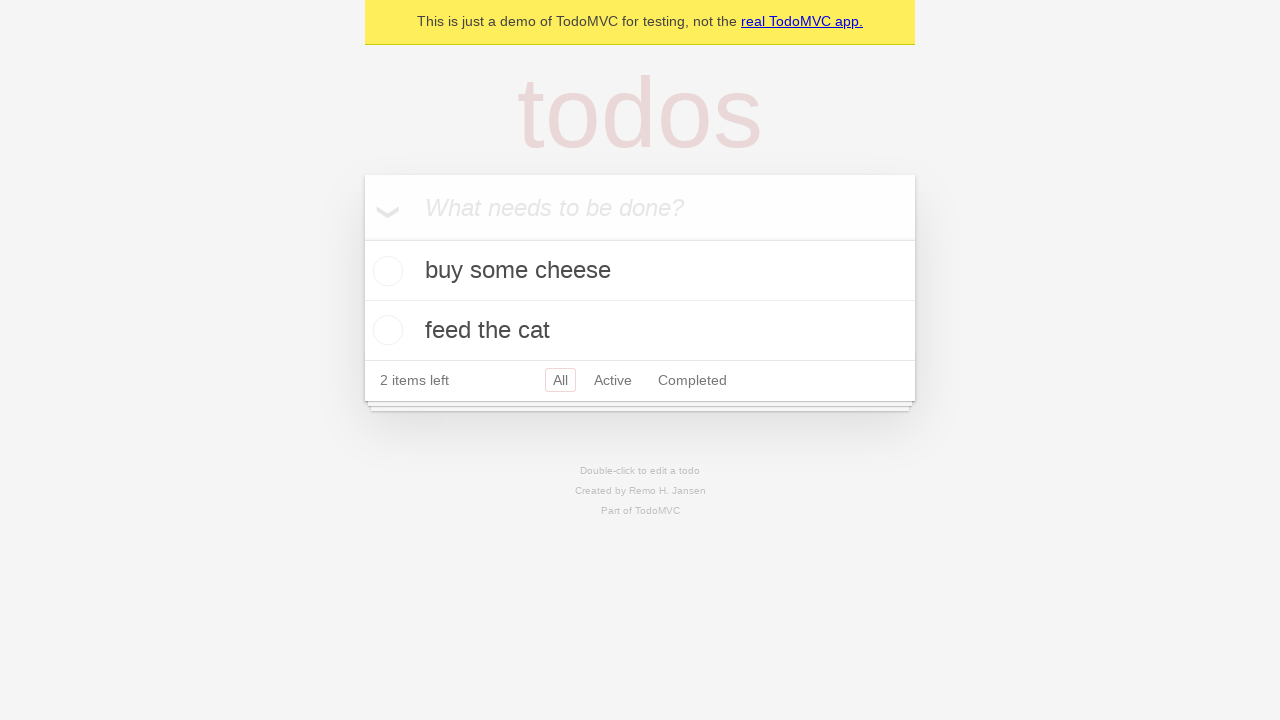

Filled todo input with 'book a doctors appointment' on internal:attr=[placeholder="What needs to be done?"i]
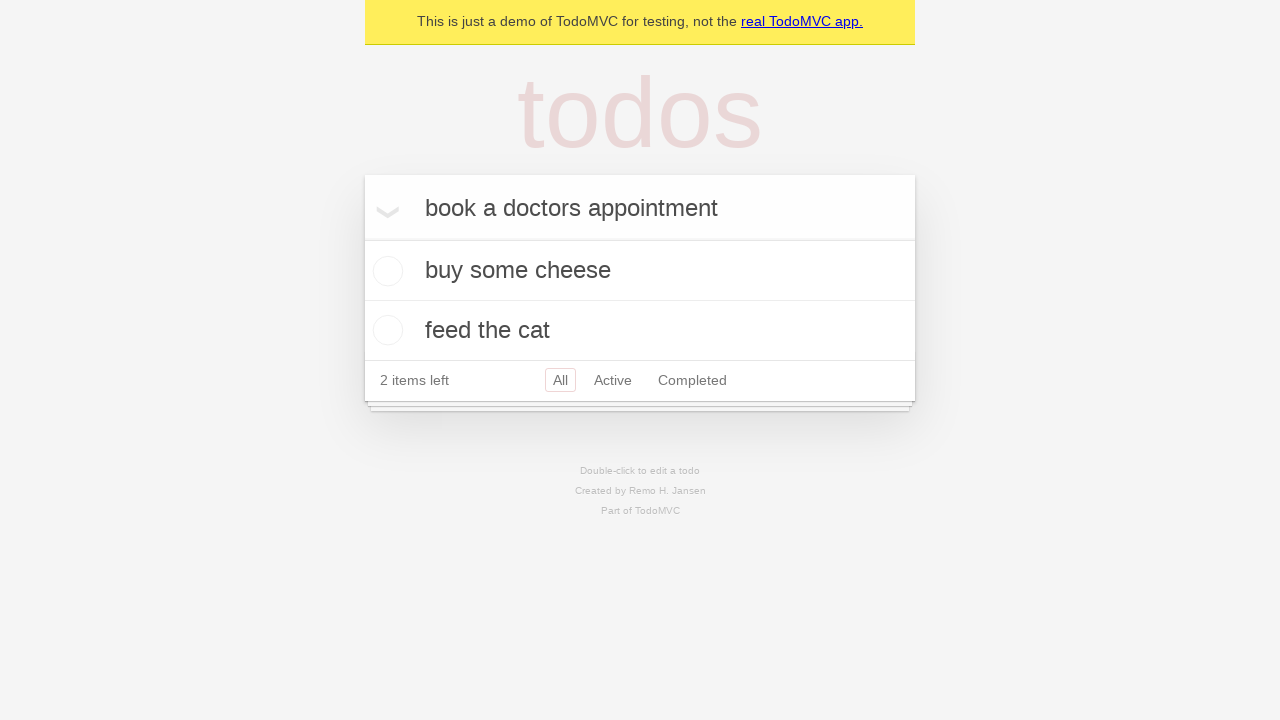

Pressed Enter to create third todo on internal:attr=[placeholder="What needs to be done?"i]
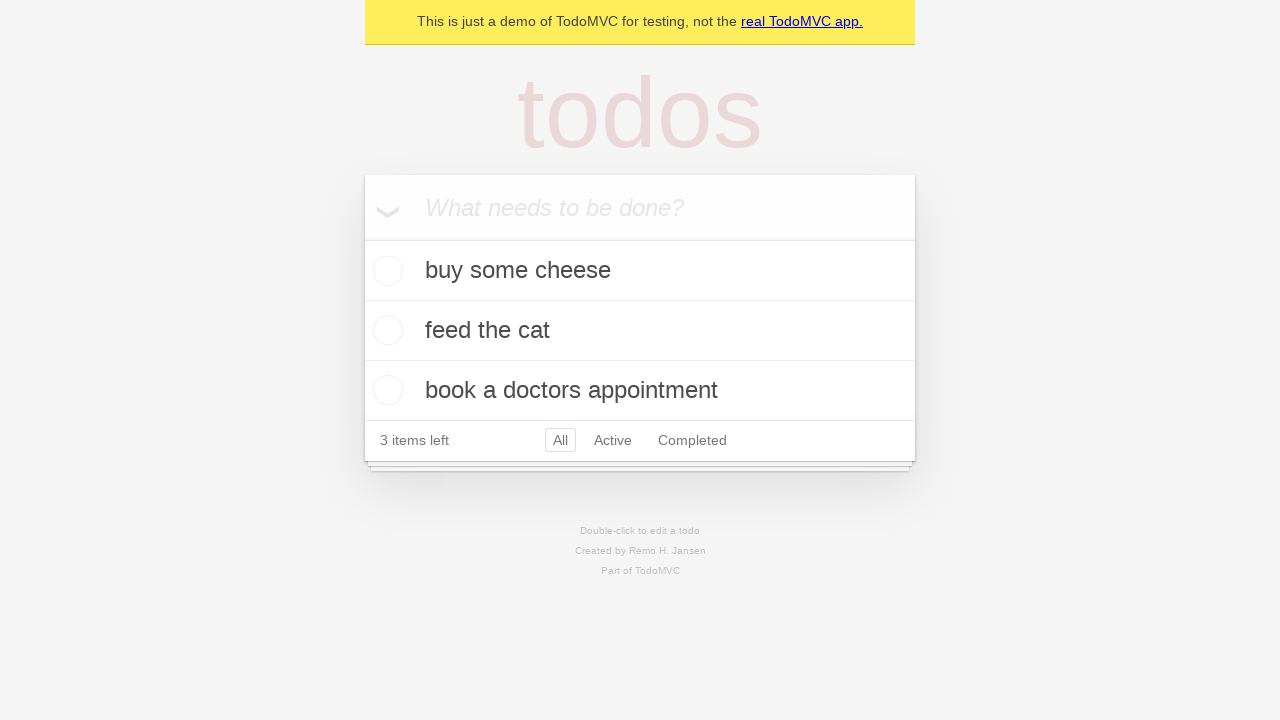

Clicked 'Mark all as complete' toggle to check all todos at (362, 238) on internal:label="Mark all as complete"i
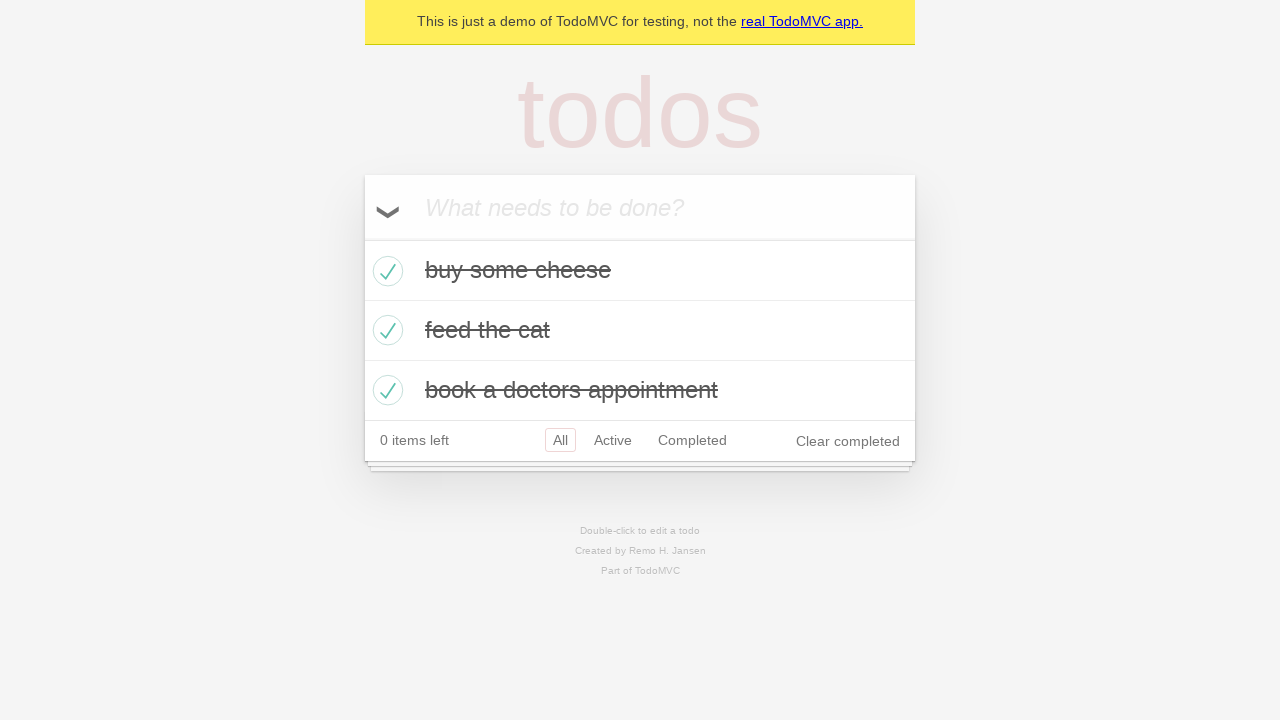

Clicked 'Mark all as complete' toggle to uncheck all todos at (362, 238) on internal:label="Mark all as complete"i
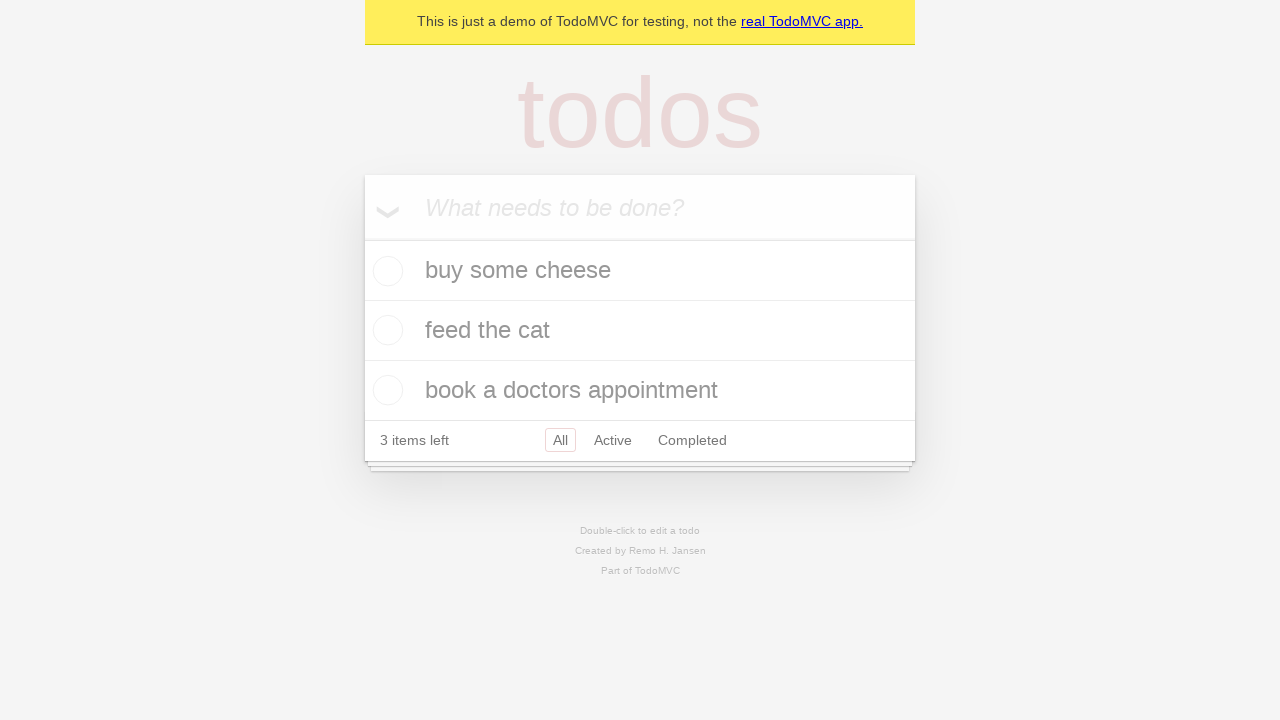

Waited for 500ms for UI to update after unchecking all todos
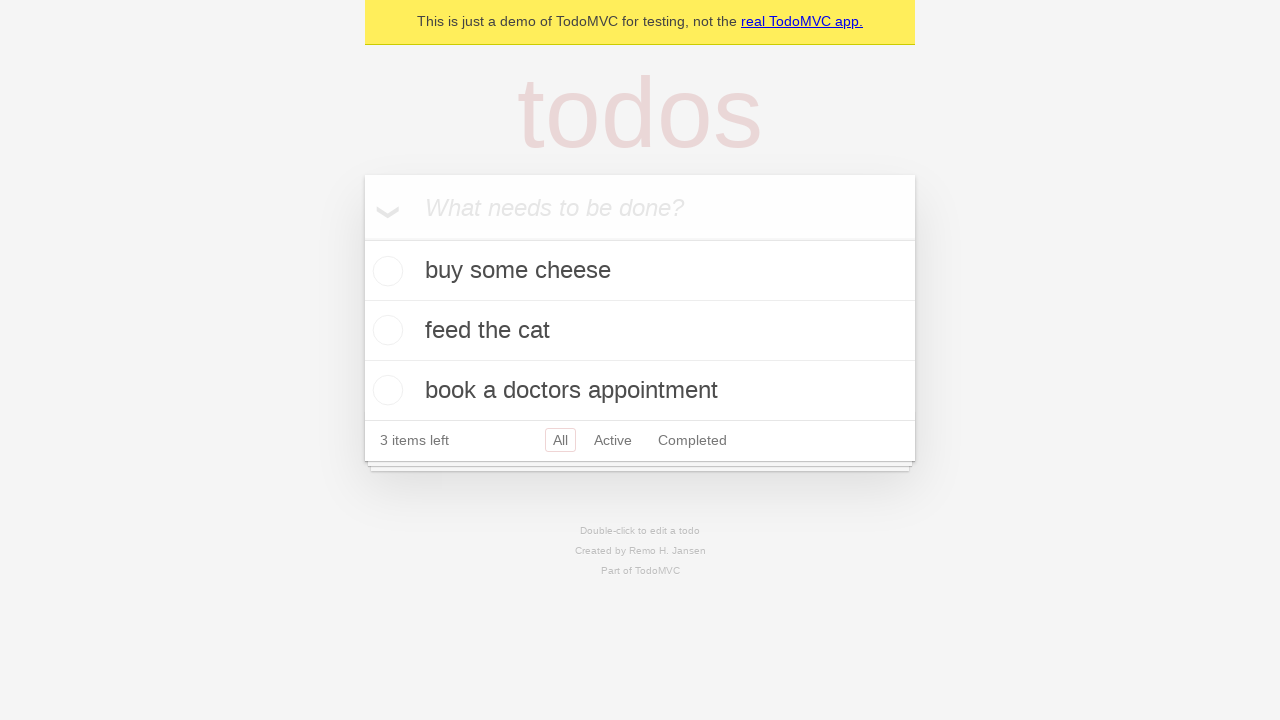

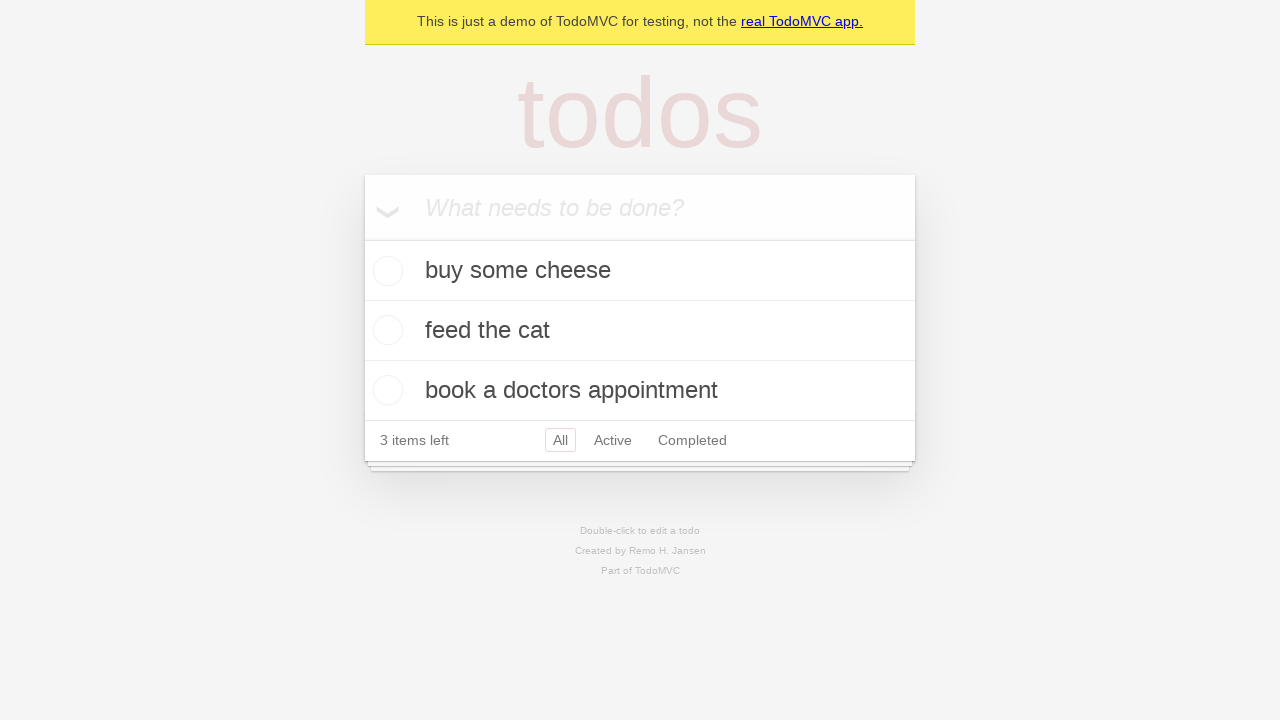